Validates that various form elements are enabled and interacts with them including text boxes, radio buttons, textarea, dropdown, and development radio

Starting URL: https://automationfc.github.io/basic-form/index.html

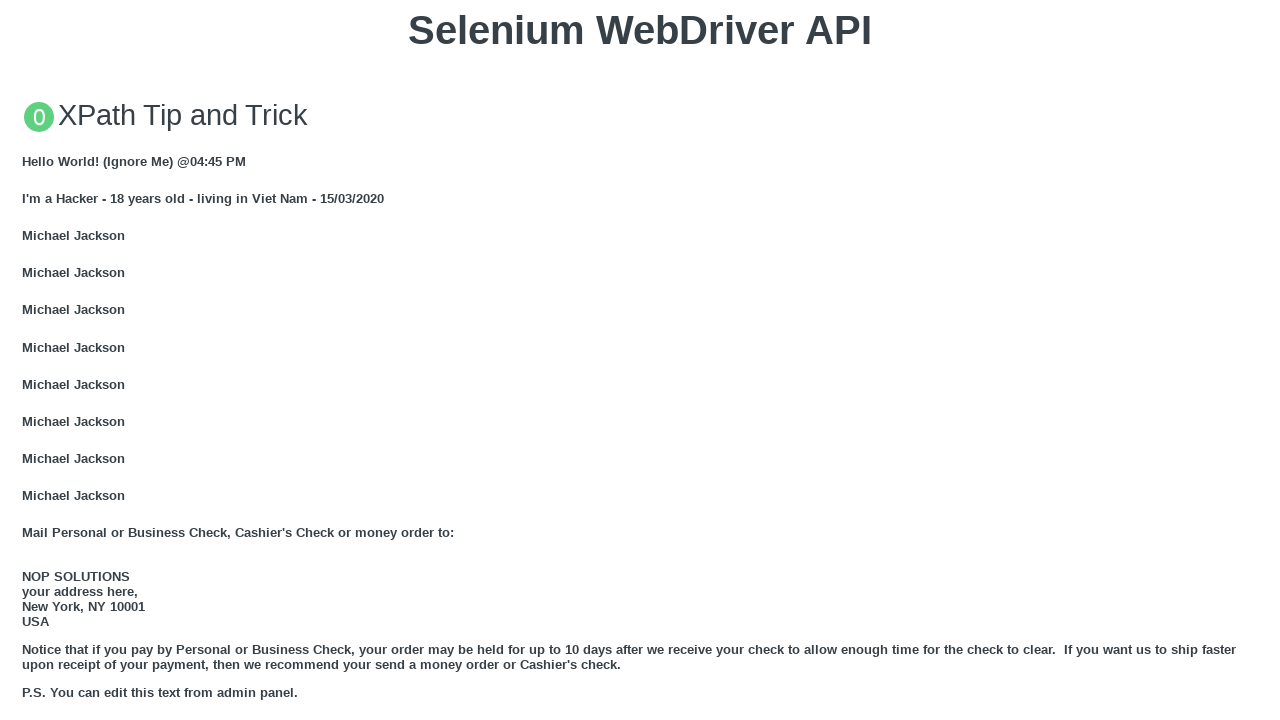

Verified mail textbox is enabled
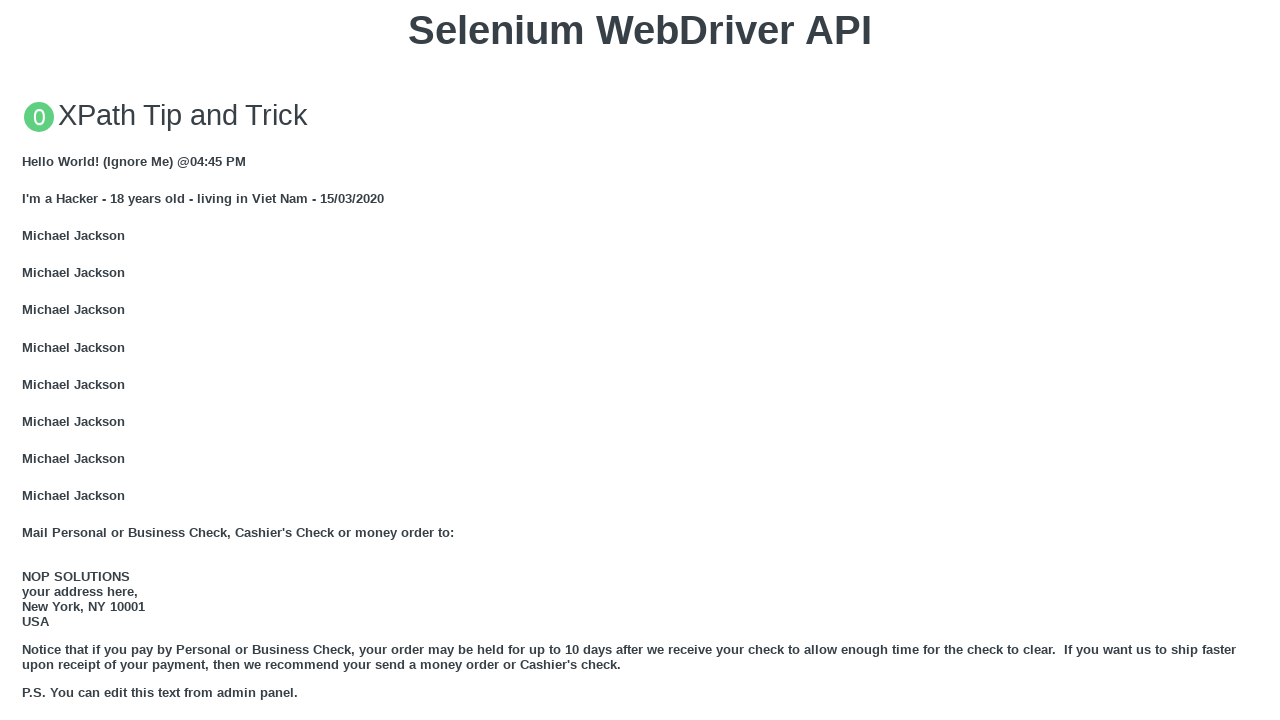

Filled email textbox with 'Automation Testing' on #email
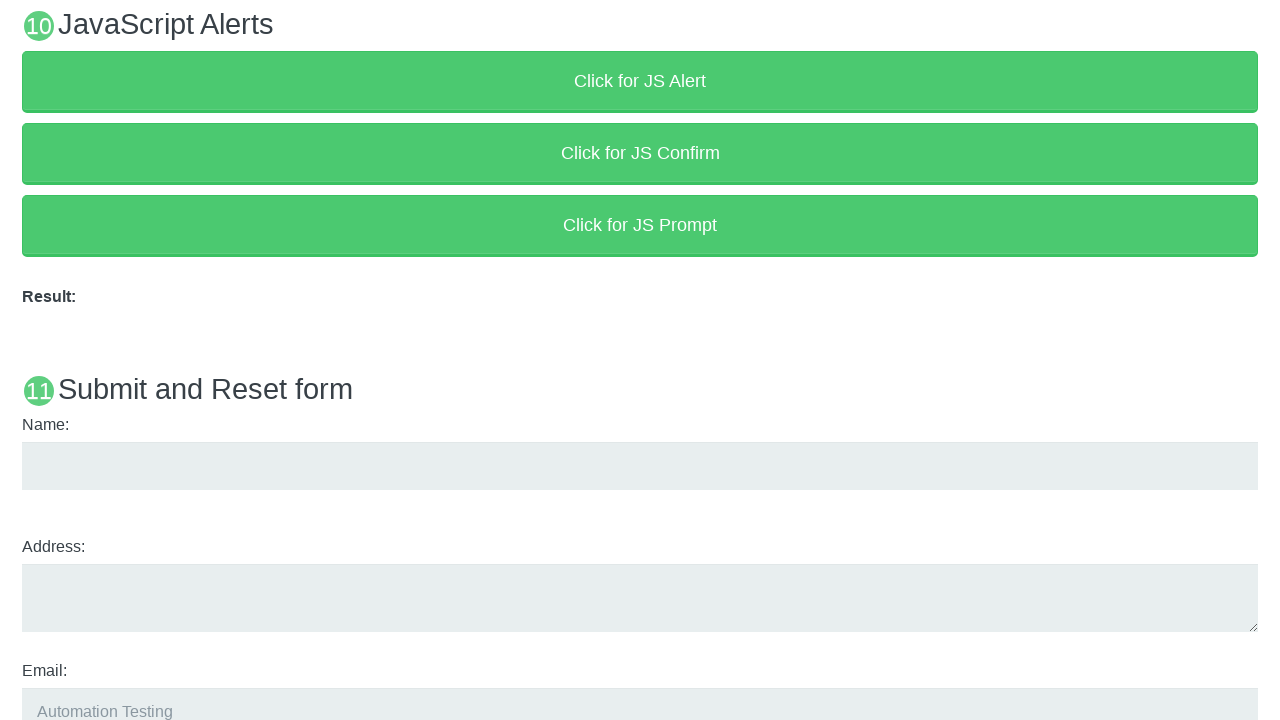

Clicked under 18 radio button at (28, 360) on #under_18
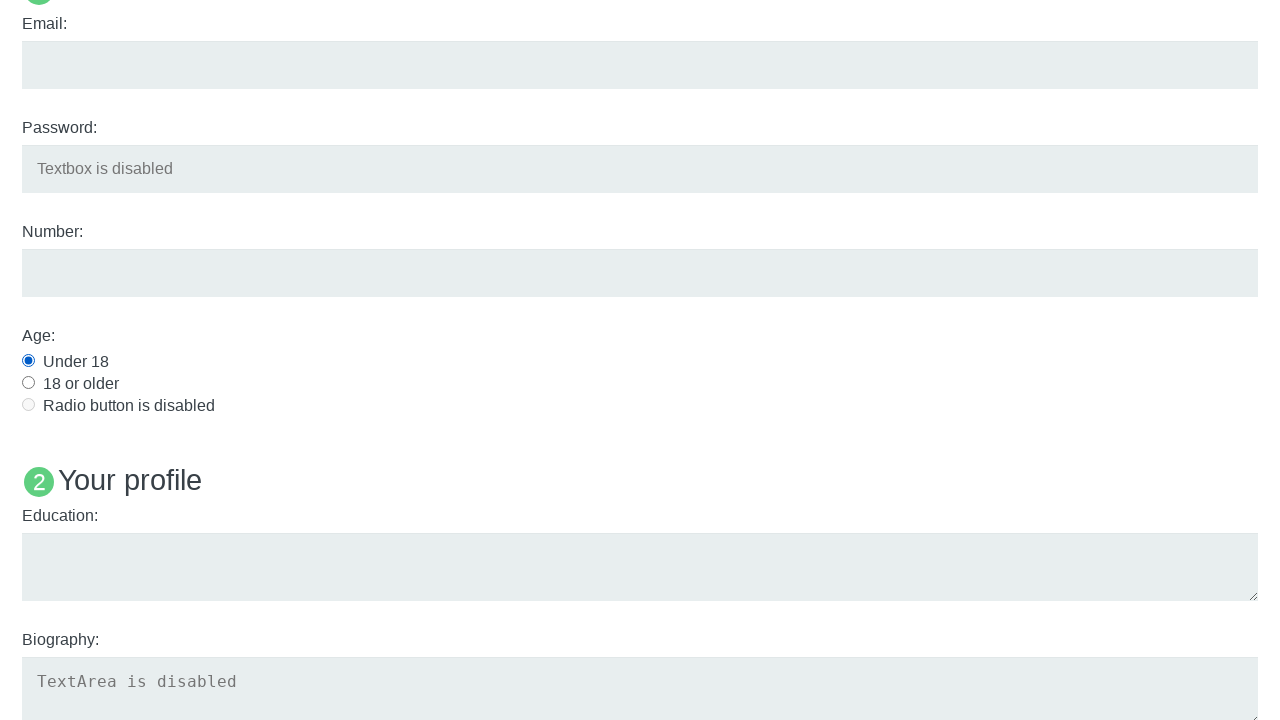

Filled education textarea with 'Automation Testing' on #edu
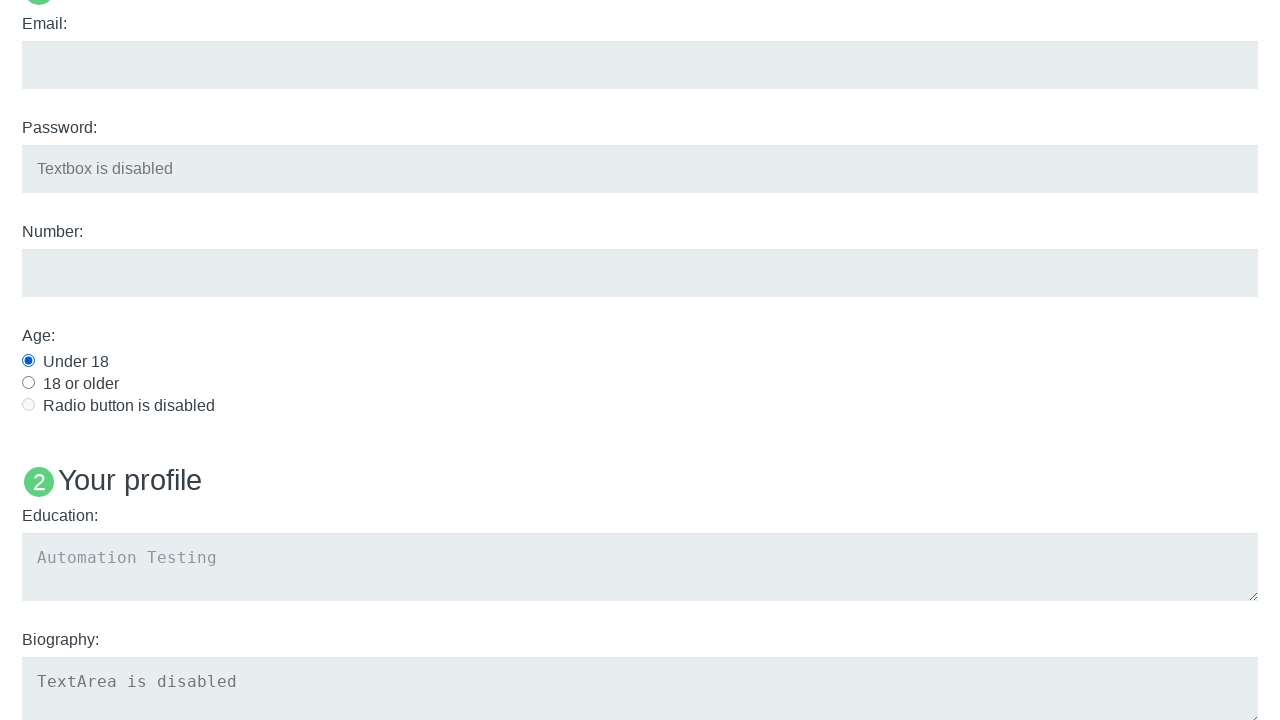

Clicked job role dropdown at (640, 360) on #job1
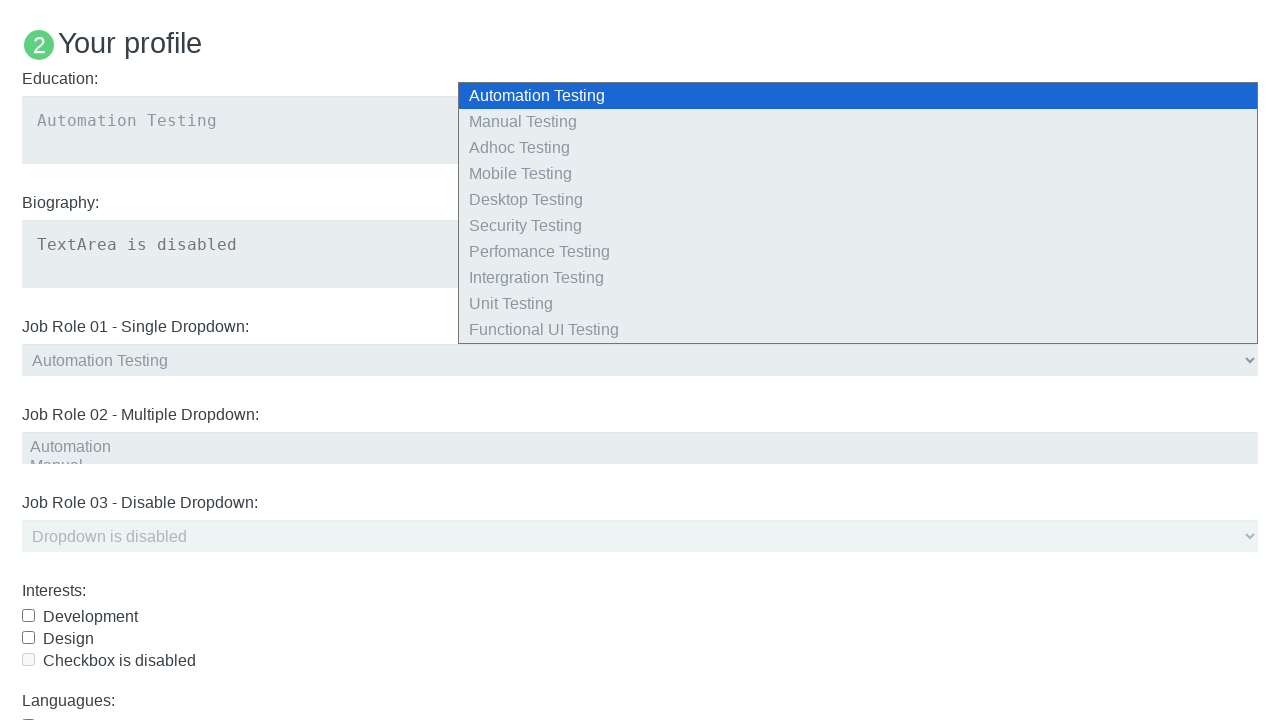

Clicked development radio button at (90, 617) on label[for='development']
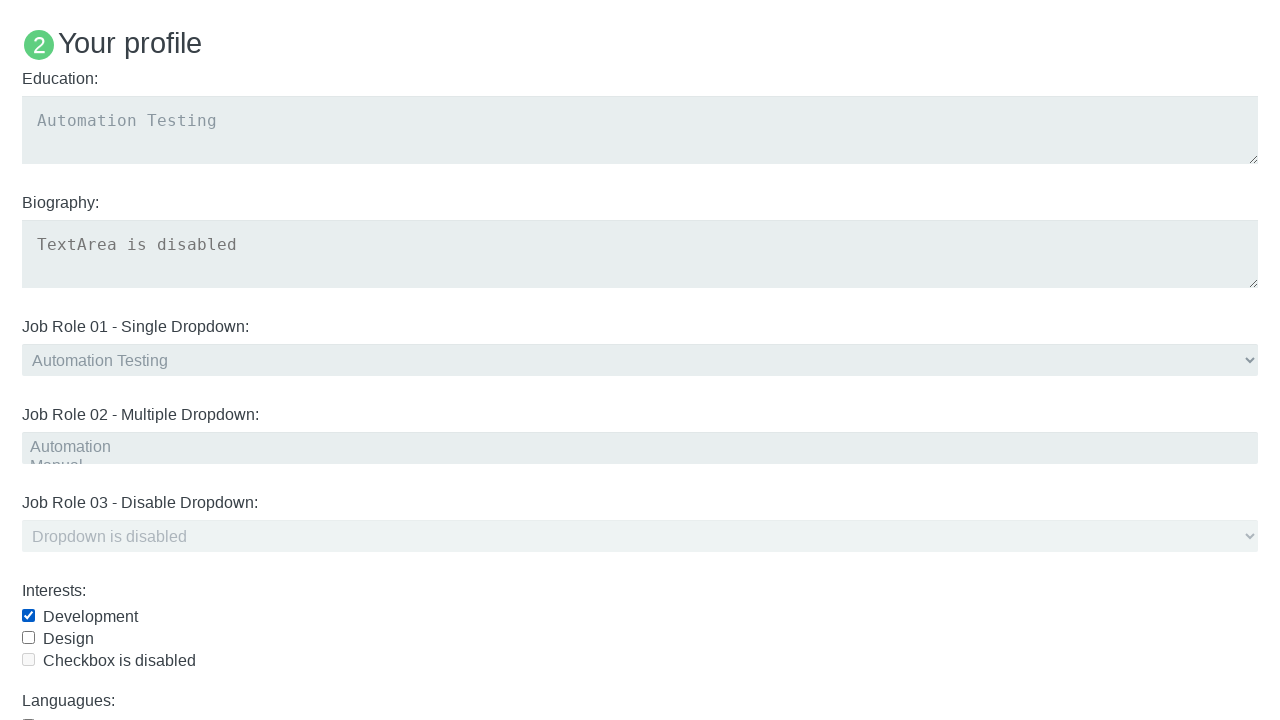

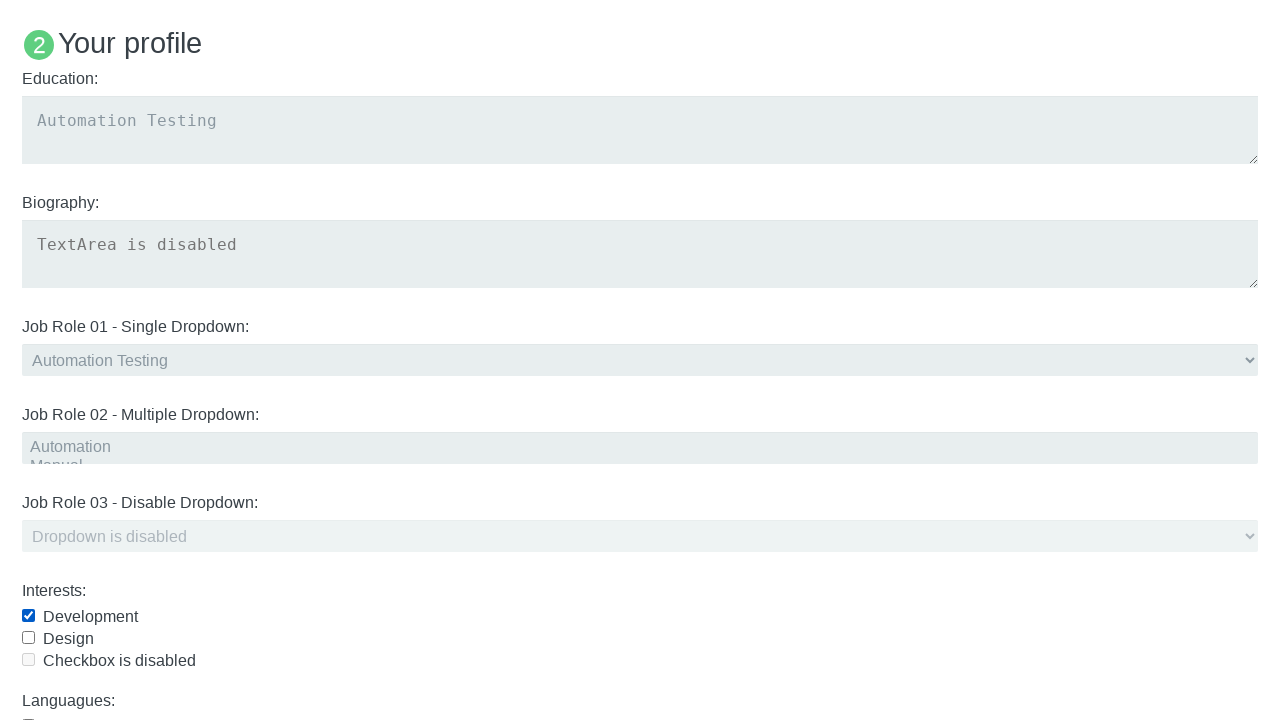